Tests the line of credit calculator by entering valid income (50000), credit score (750), and employment duration (180 days), then verifies approval message is displayed

Starting URL: https://exgnosis.org/cashflow/

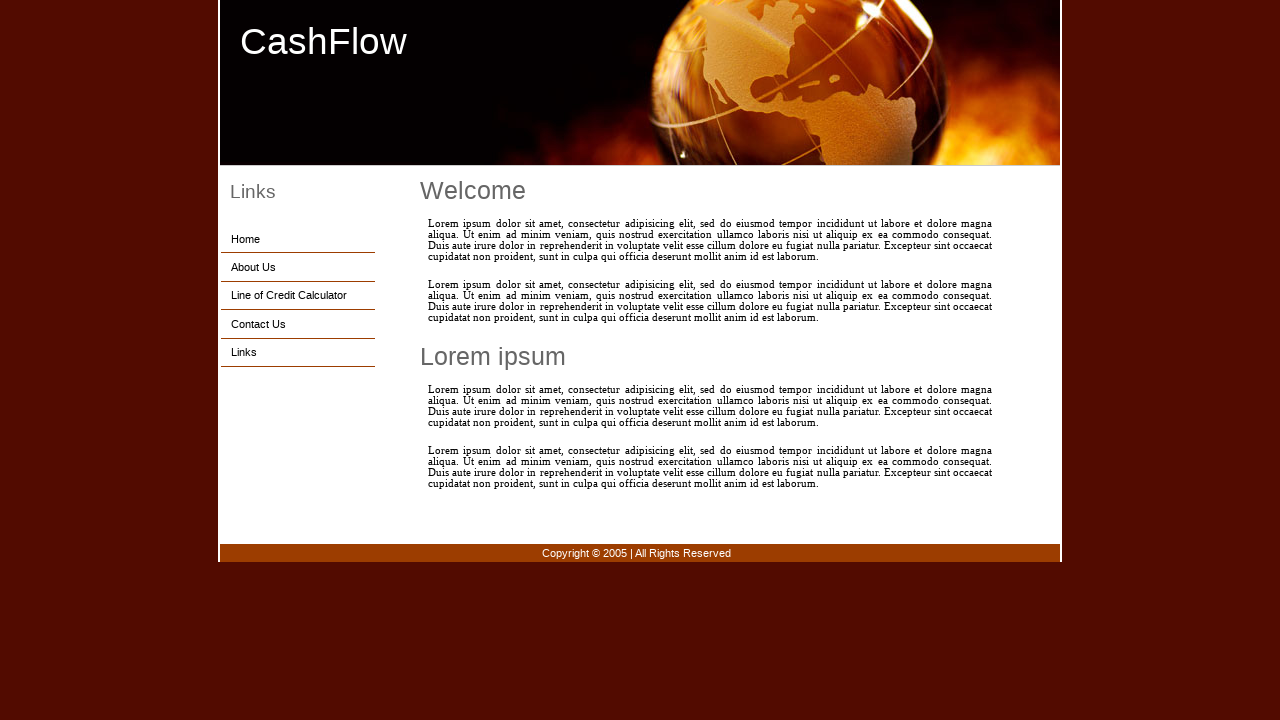

Clicked on Line of Credit Calculator link at (298, 295) on text=Line of Credit Calculator
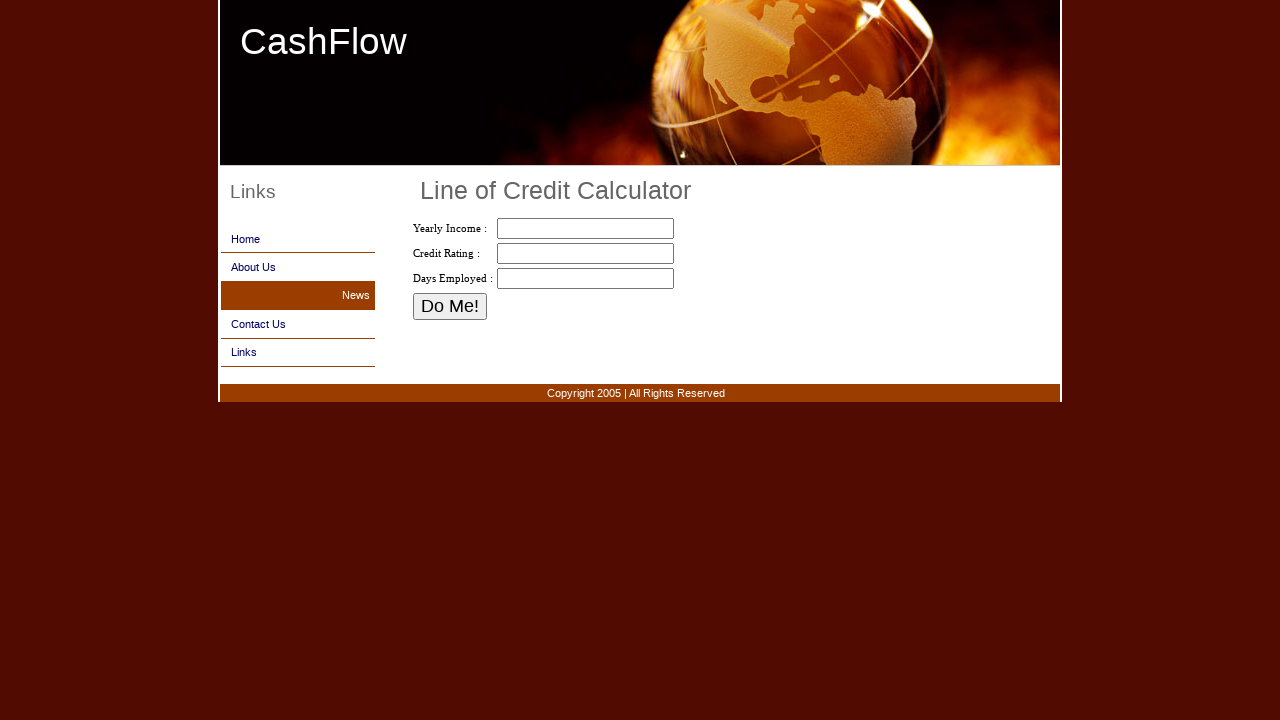

Filled income field with 50000 on #income
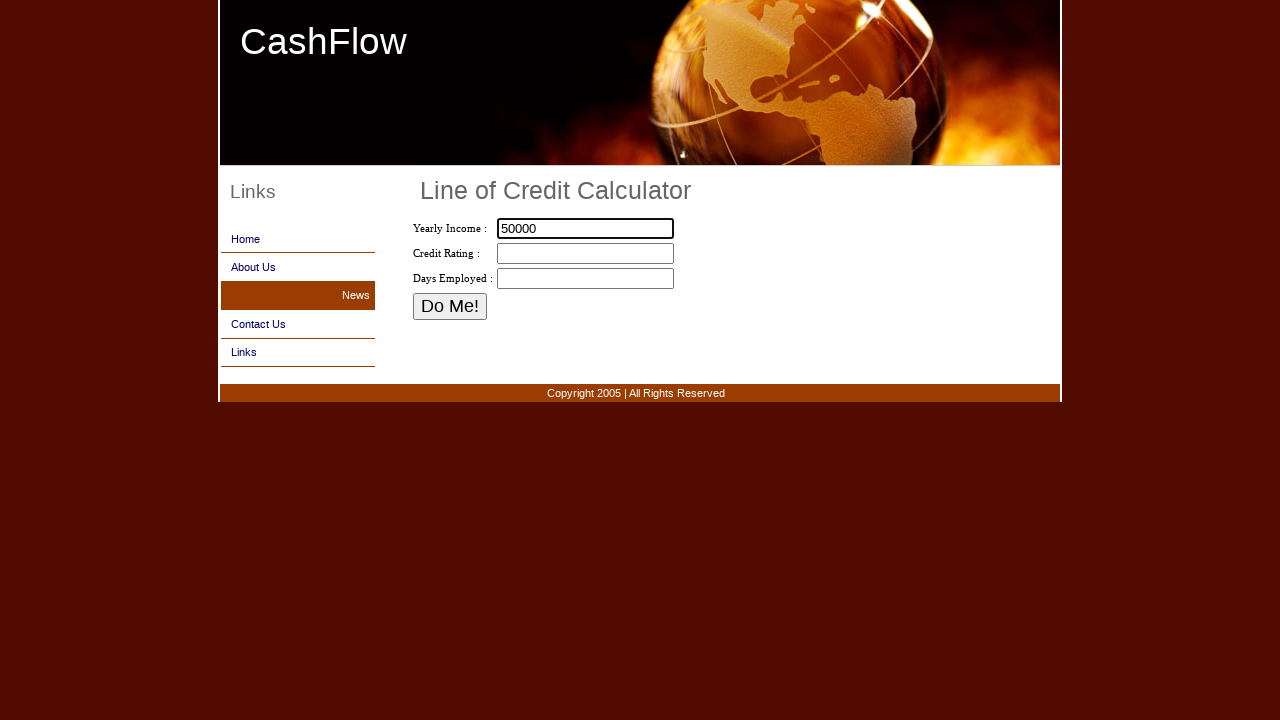

Filled credit score field with 750 on #credit
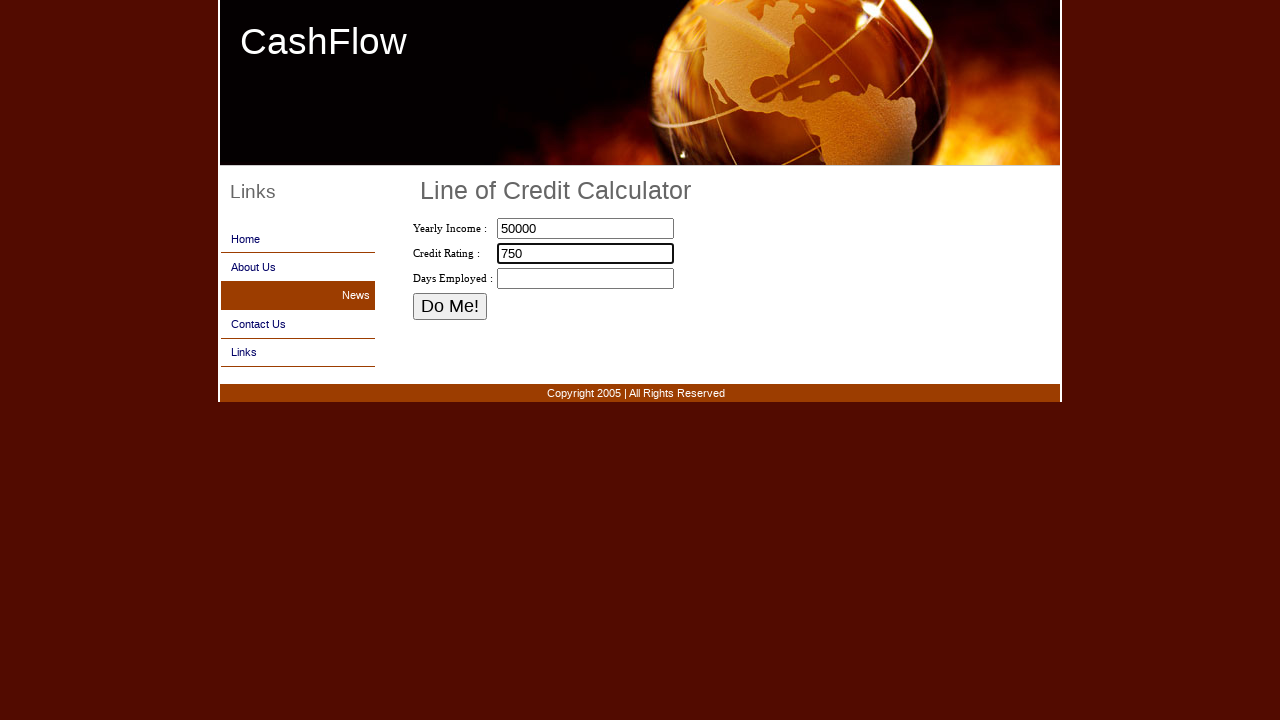

Filled employment duration field with 180 days on #employment
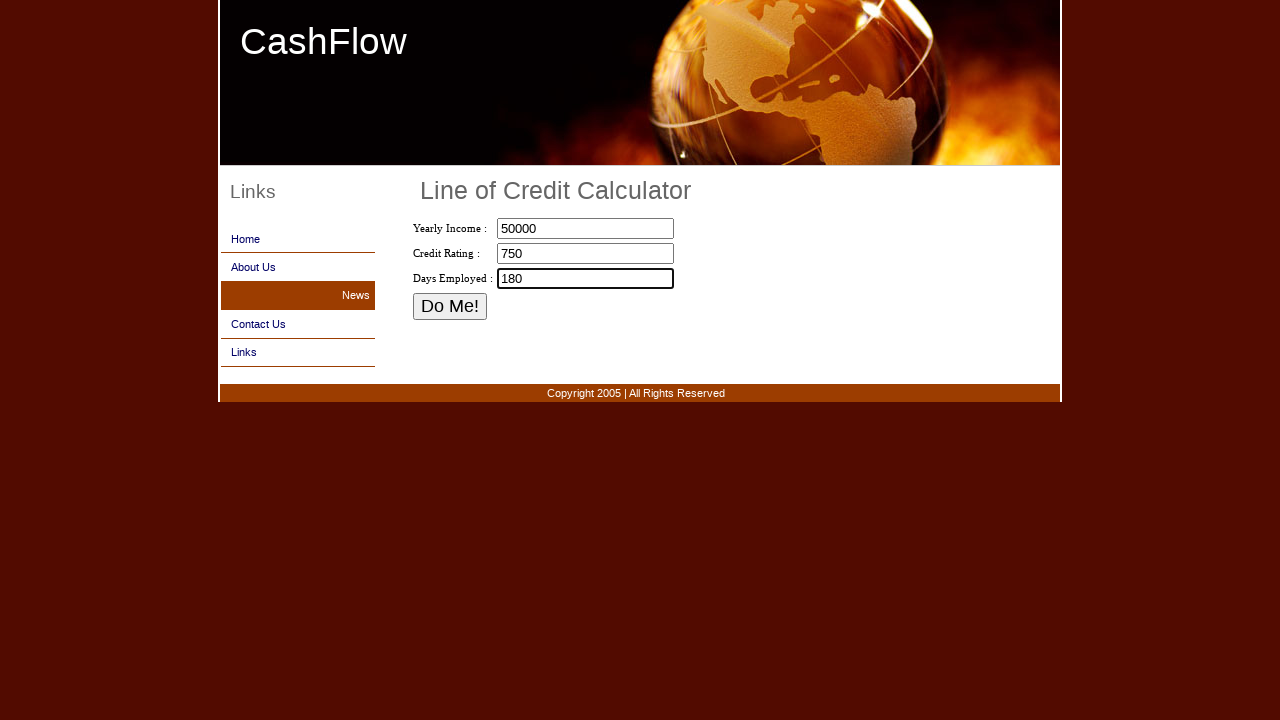

Clicked calculate button to submit form at (450, 306) on input[name='Calc']
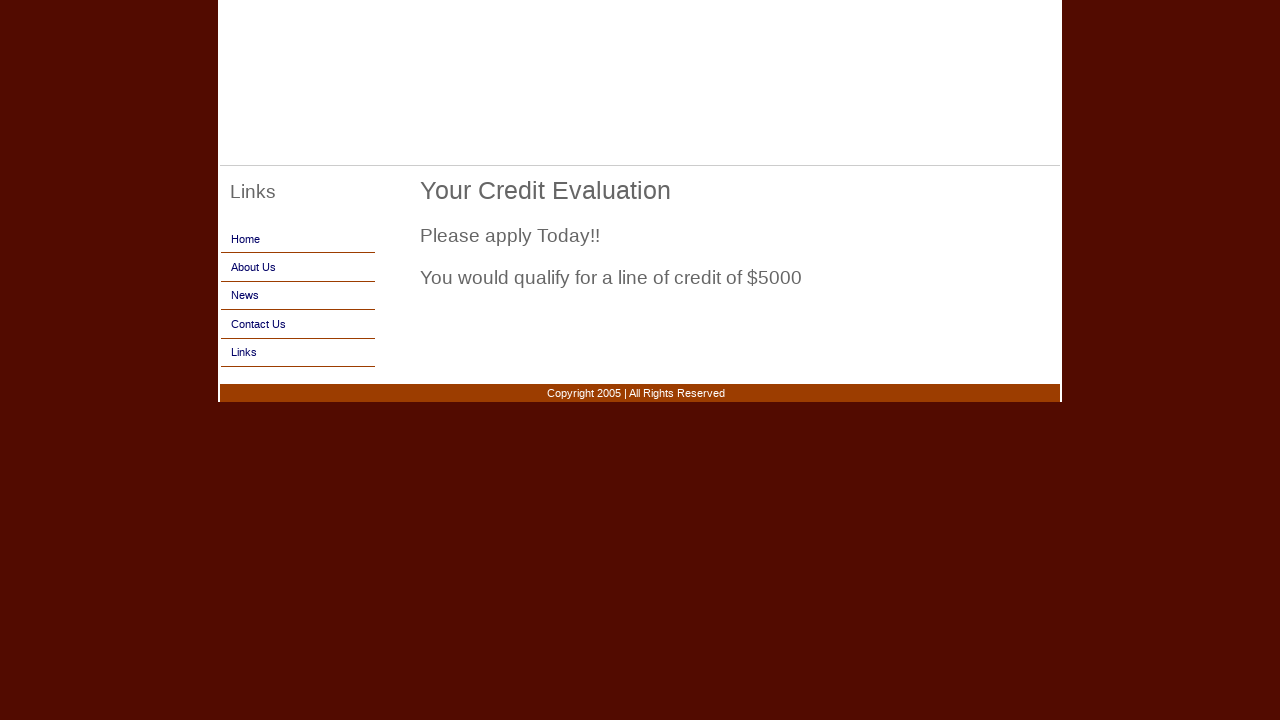

Approval message displayed - loan application approved
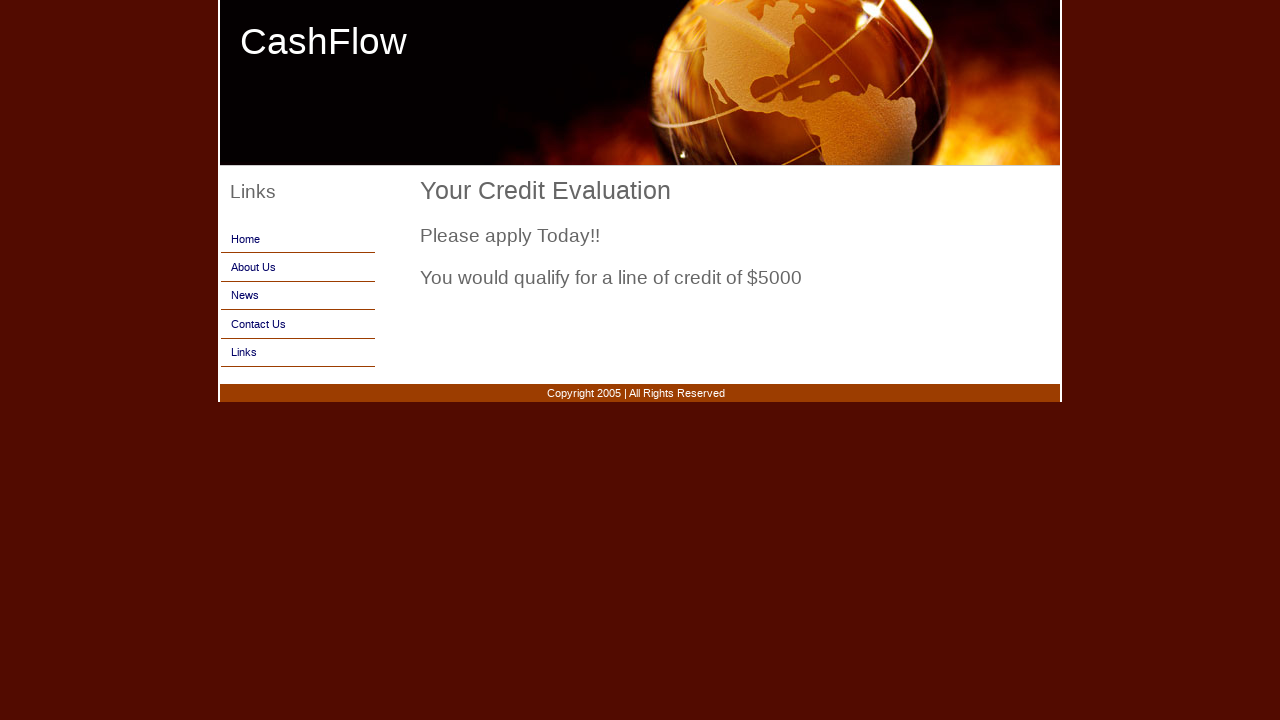

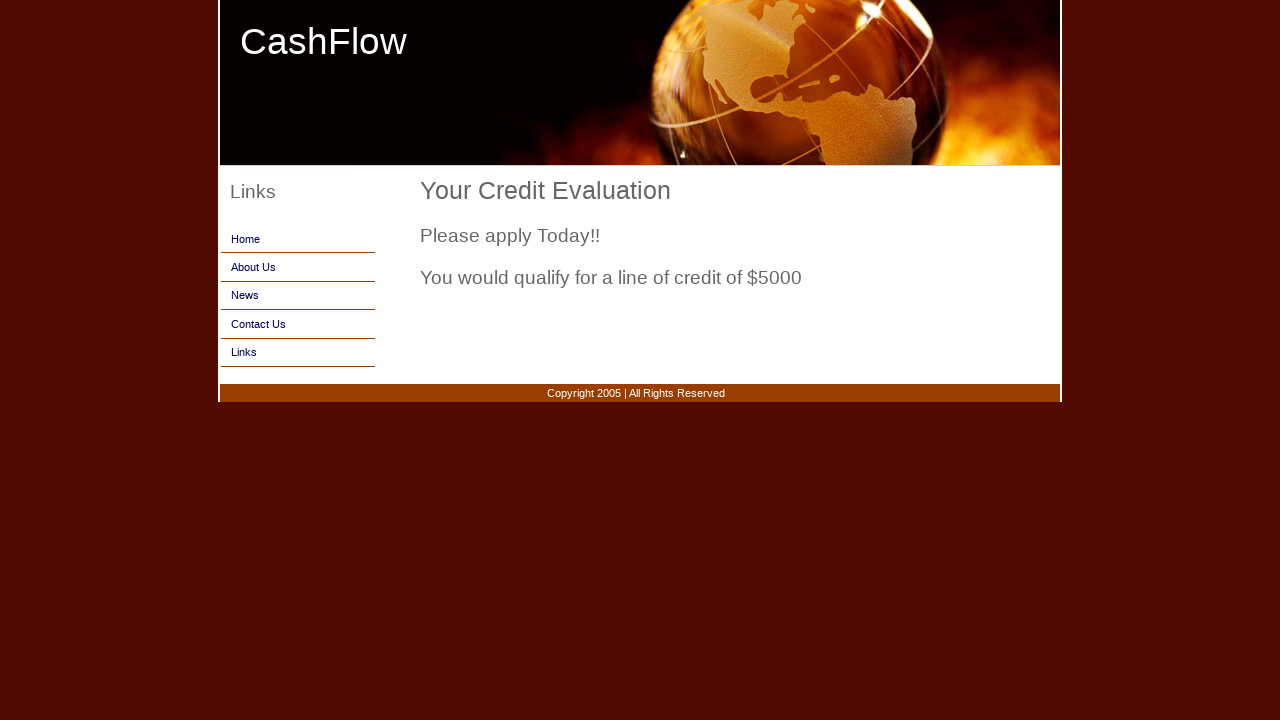